Navigates to B3 stock exchange website, selects a segment from dropdown, and clicks on a company link

Starting URL: https://sistemaswebb3-listados.b3.com.br/indexPage/day/IBOV

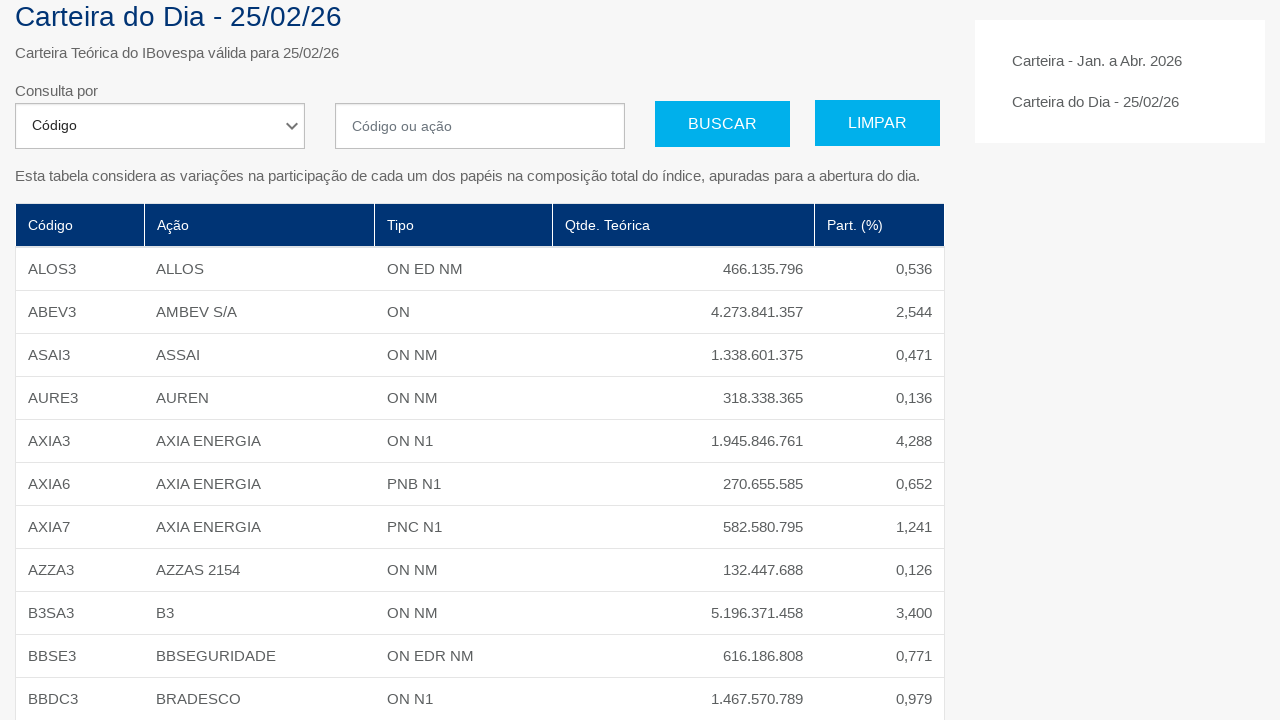

Clicked on segment dropdown at (160, 126) on #segment
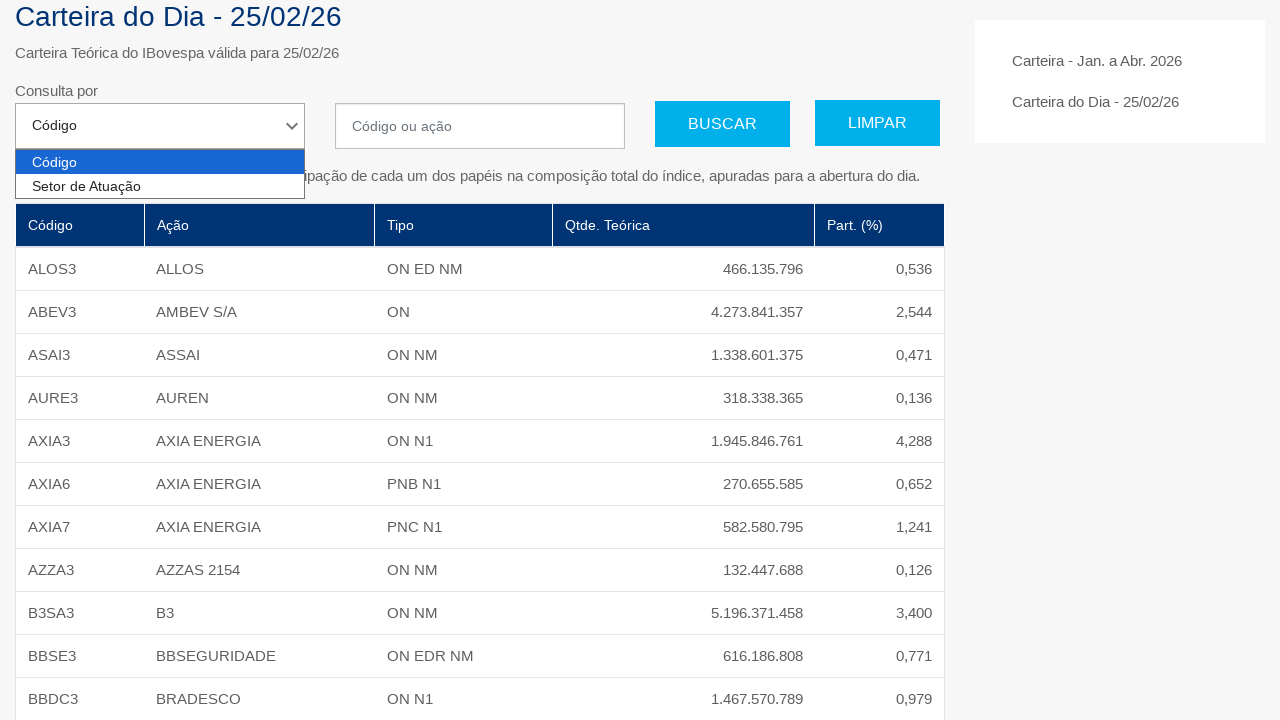

Selected segment option with value='2' from dropdown on #segment
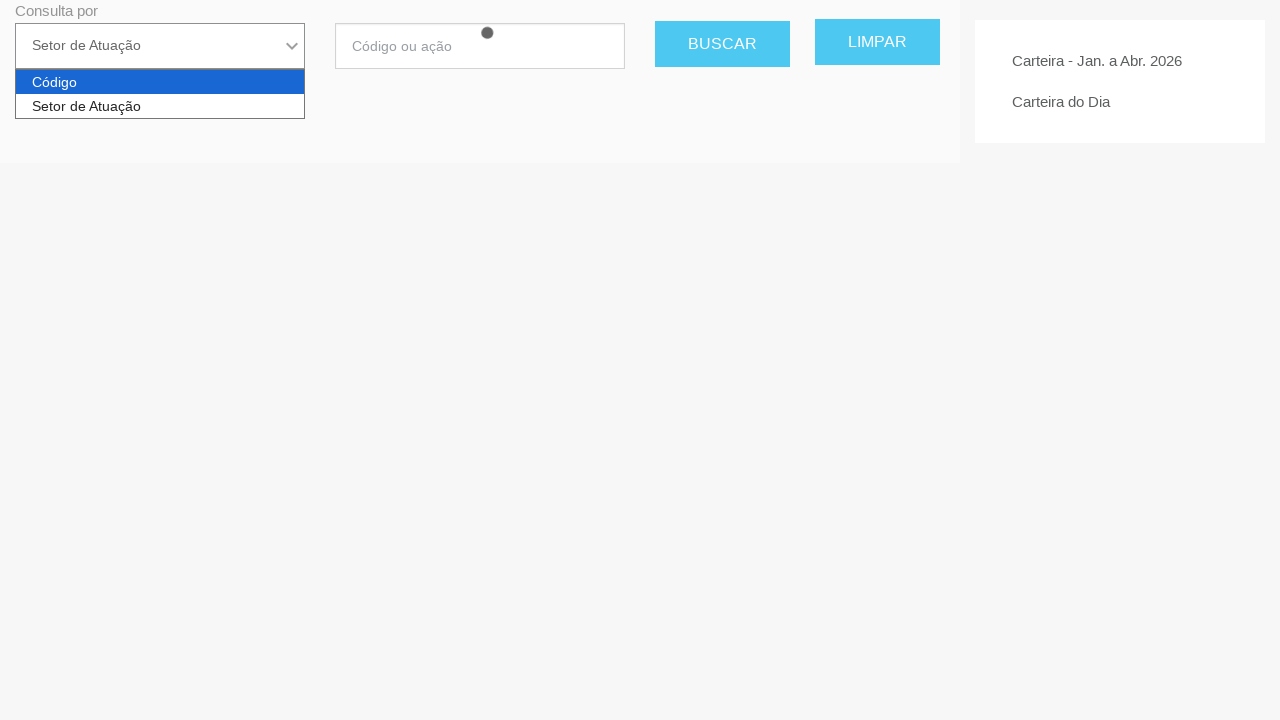

Clicked on the first company link in the list at (104, 647) on div.list-avatar div.content p.primary-text a
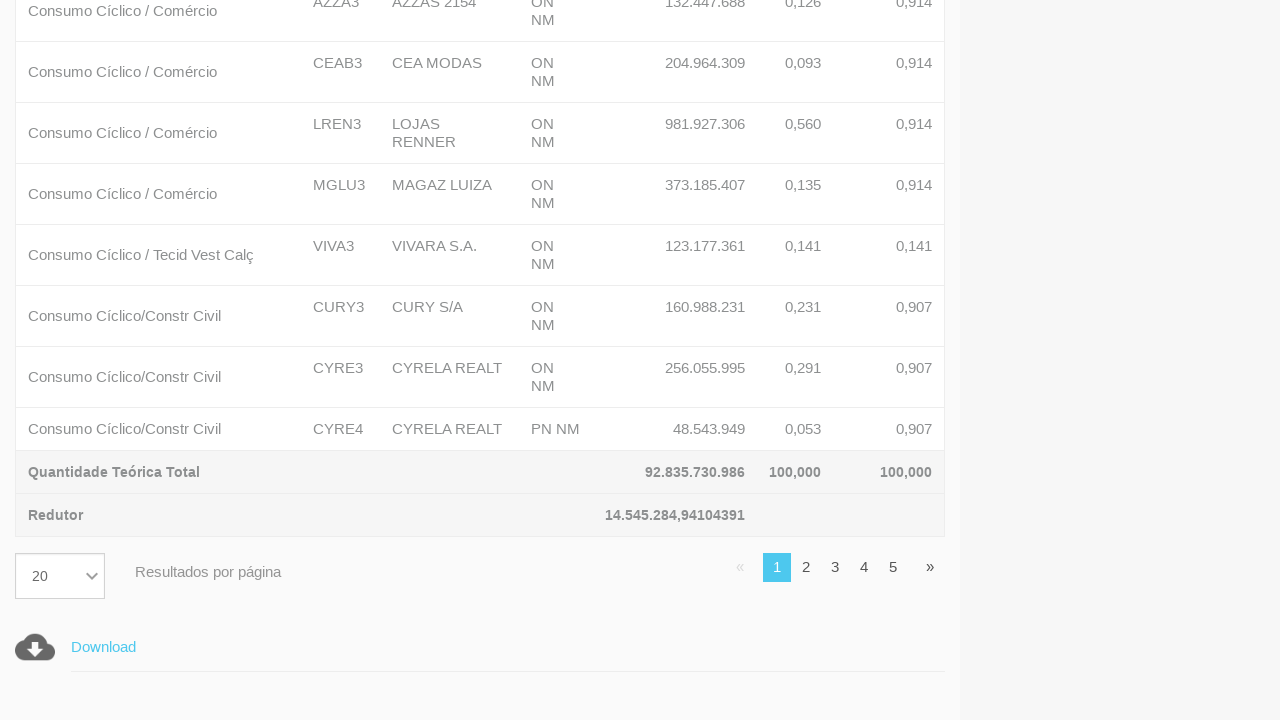

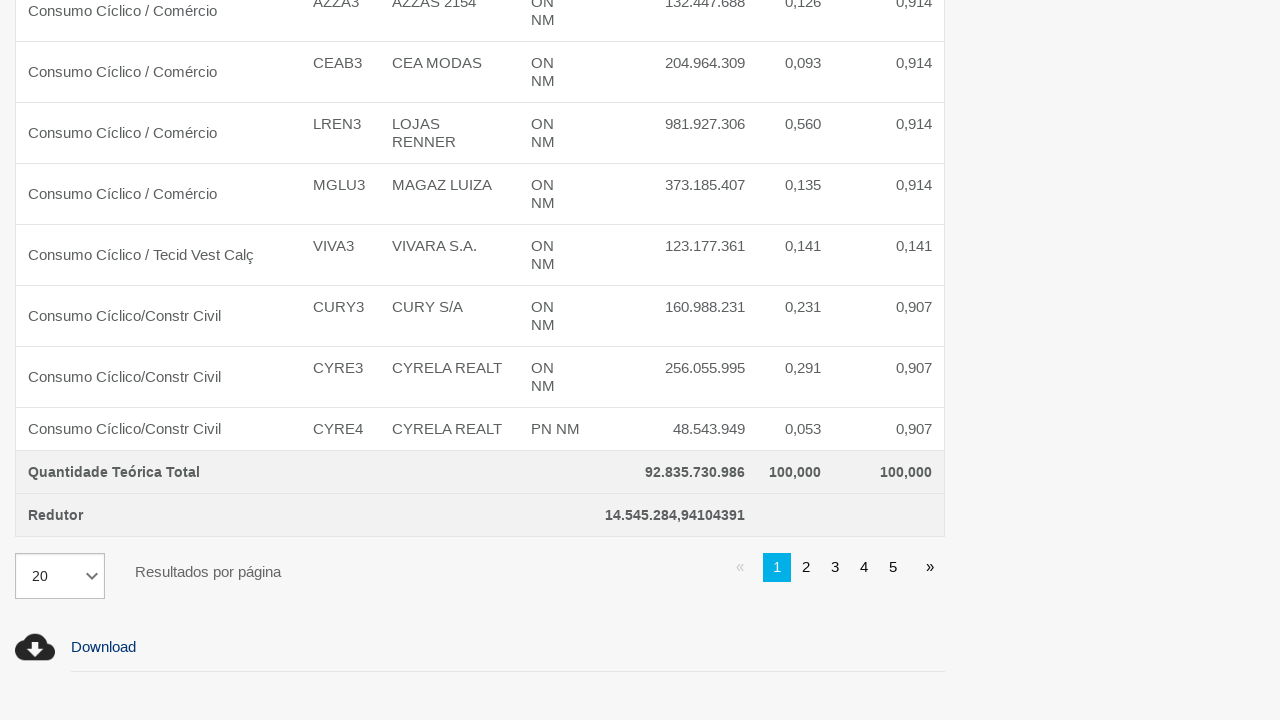